Fills in email and password fields on an OpenCart login page to demonstrate various locator strategies

Starting URL: https://naveenautomationlabs.com/opencart/index.php?route=account/login

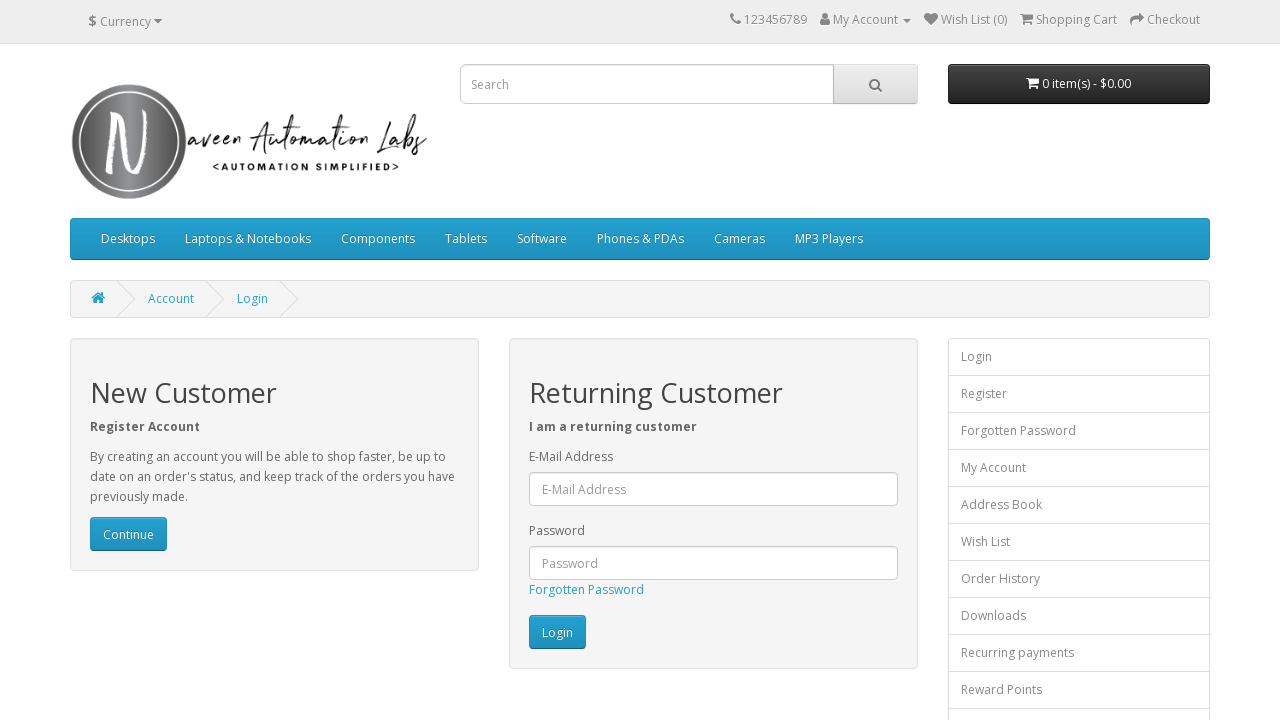

Filled email field with 'anu@gmail.com' on #input-email
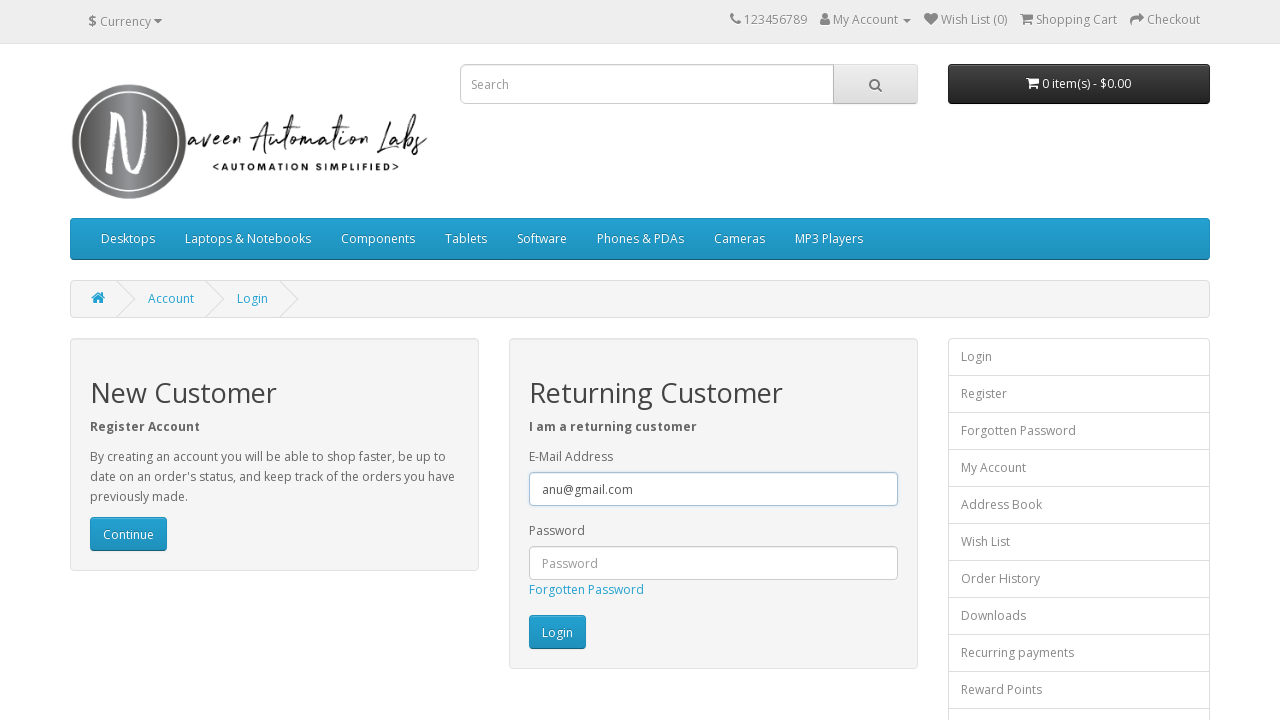

Filled password field with 'anu@123' on #input-password
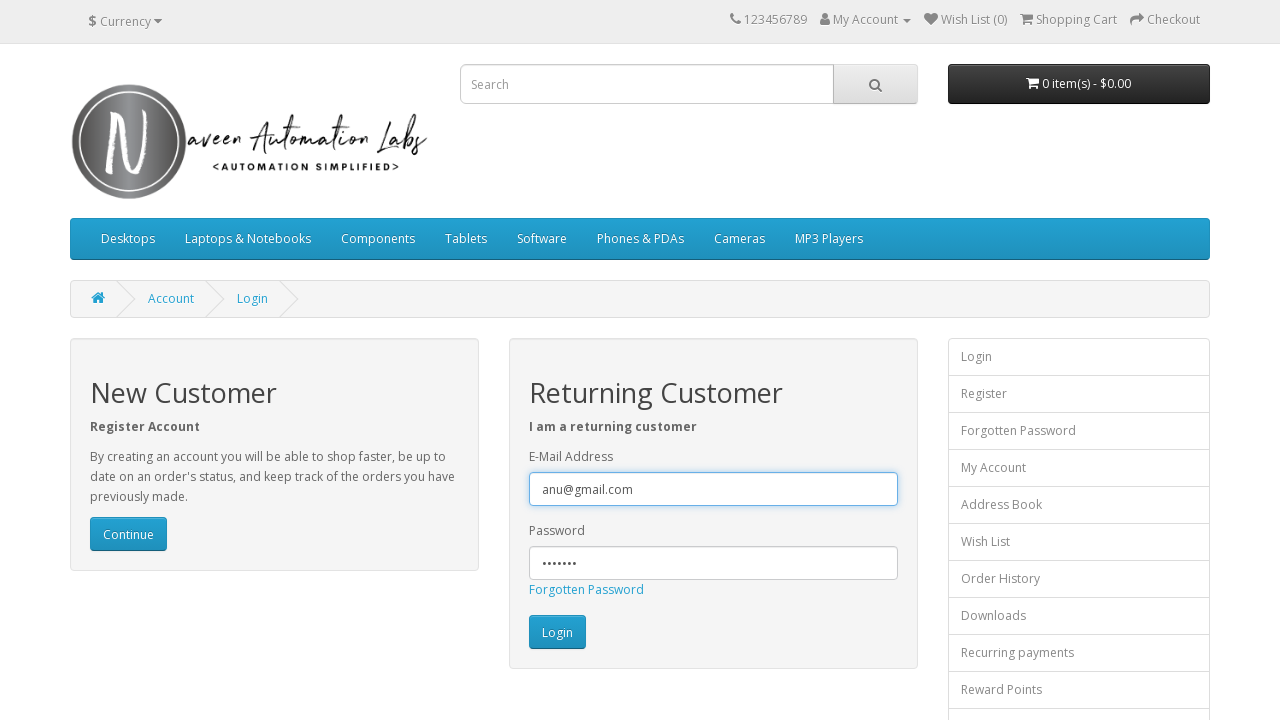

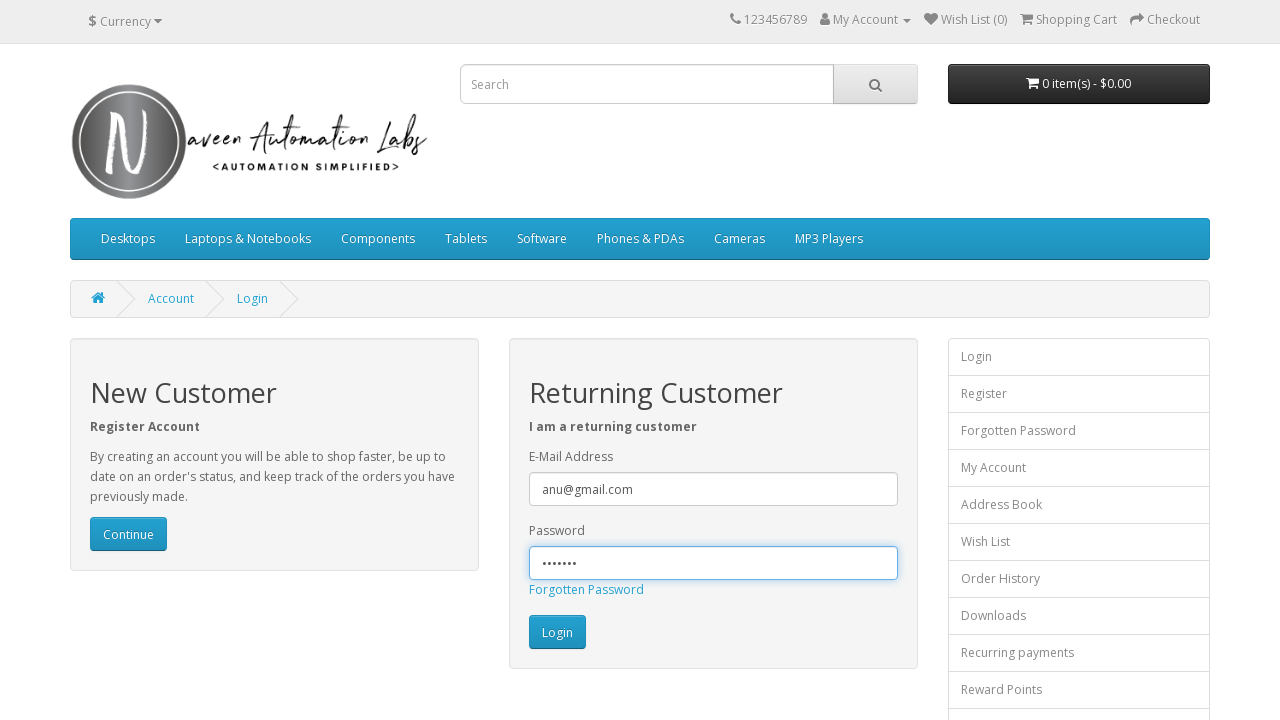